Tests JavaScript alert handling by clicking buttons that trigger different types of alerts (simple, confirm, and prompt) and interacting with them

Starting URL: https://syntaxprojects.com/javascript-alert-box-demo.php

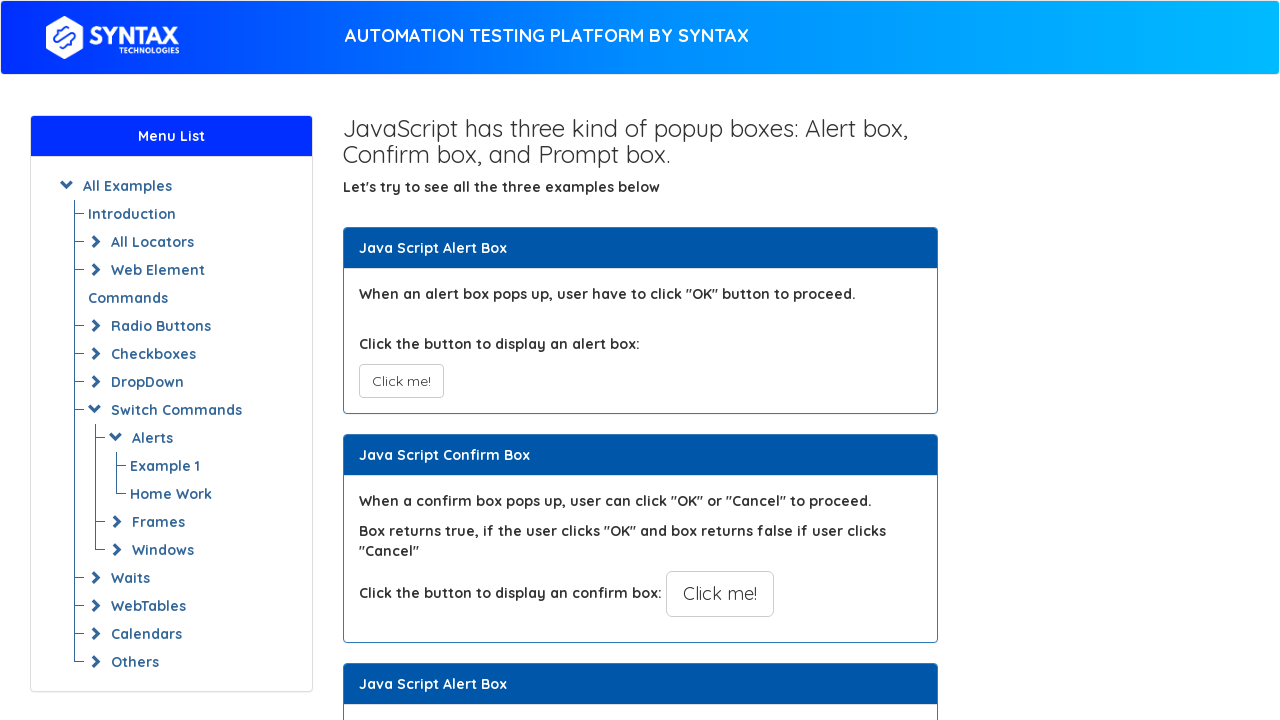

Clicked button to trigger simple alert at (401, 381) on button.btn.btn-default
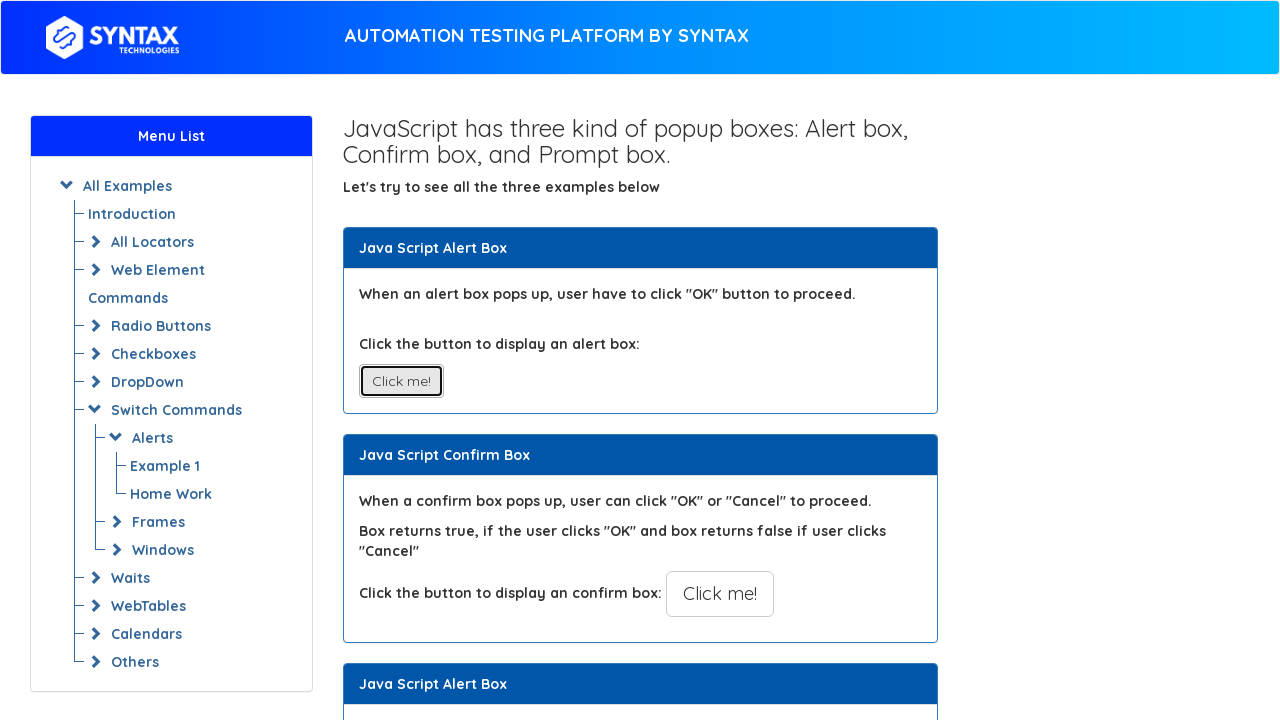

Set up dialog handler to accept simple alert
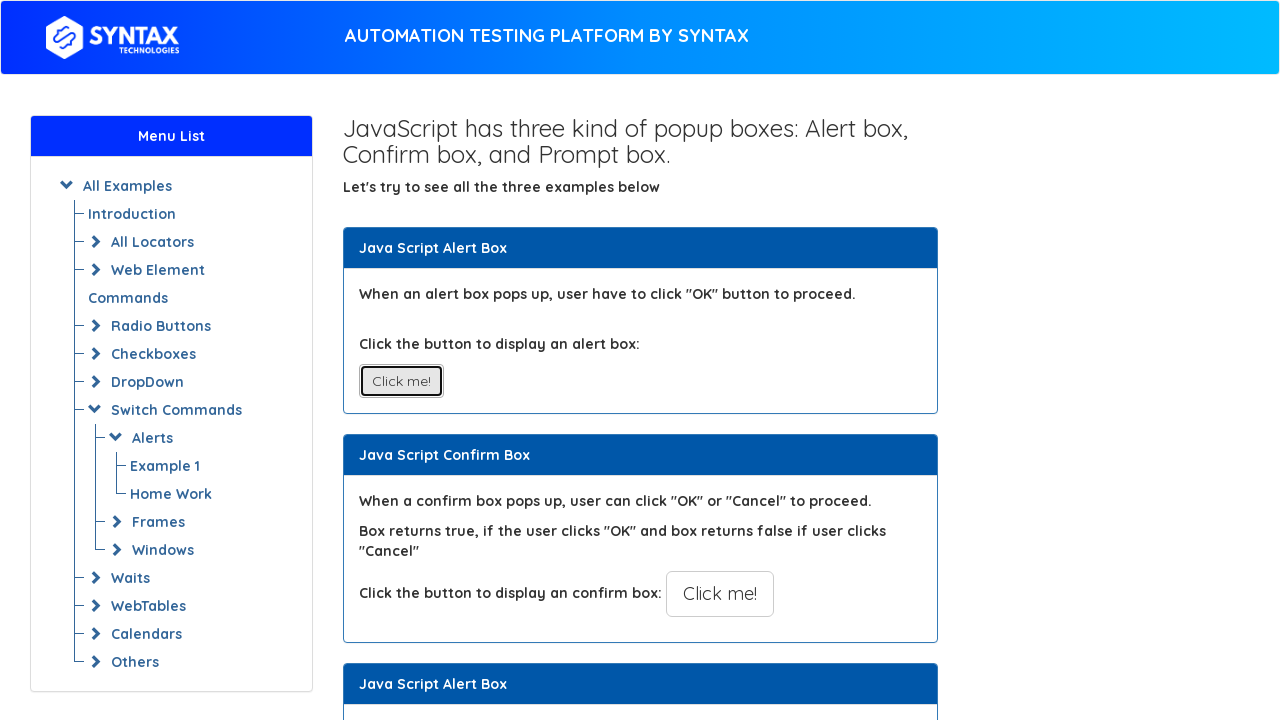

Clicked button to trigger confirm box at (720, 594) on button.btn.btn-default.btn-lg
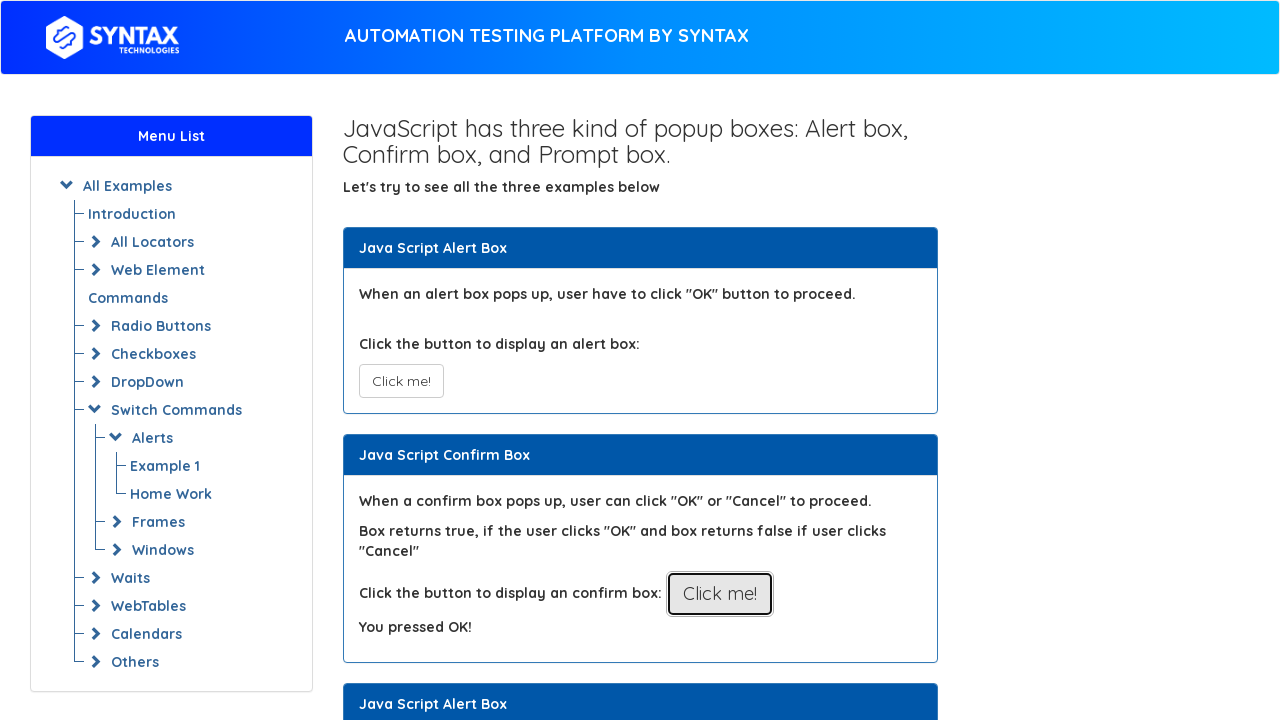

Accepted confirm alert using existing dialog handler
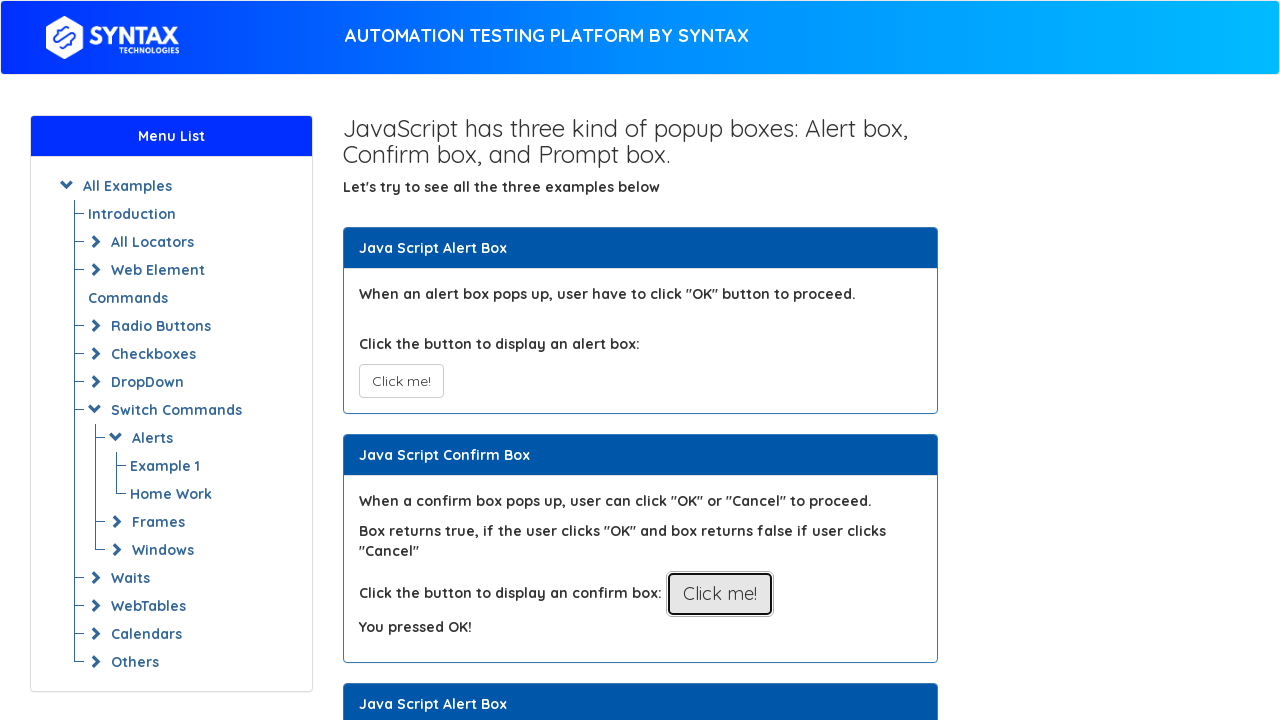

Clicked button to trigger prompt box at (714, 360) on xpath=//button[text()='Click for Prompt Box']
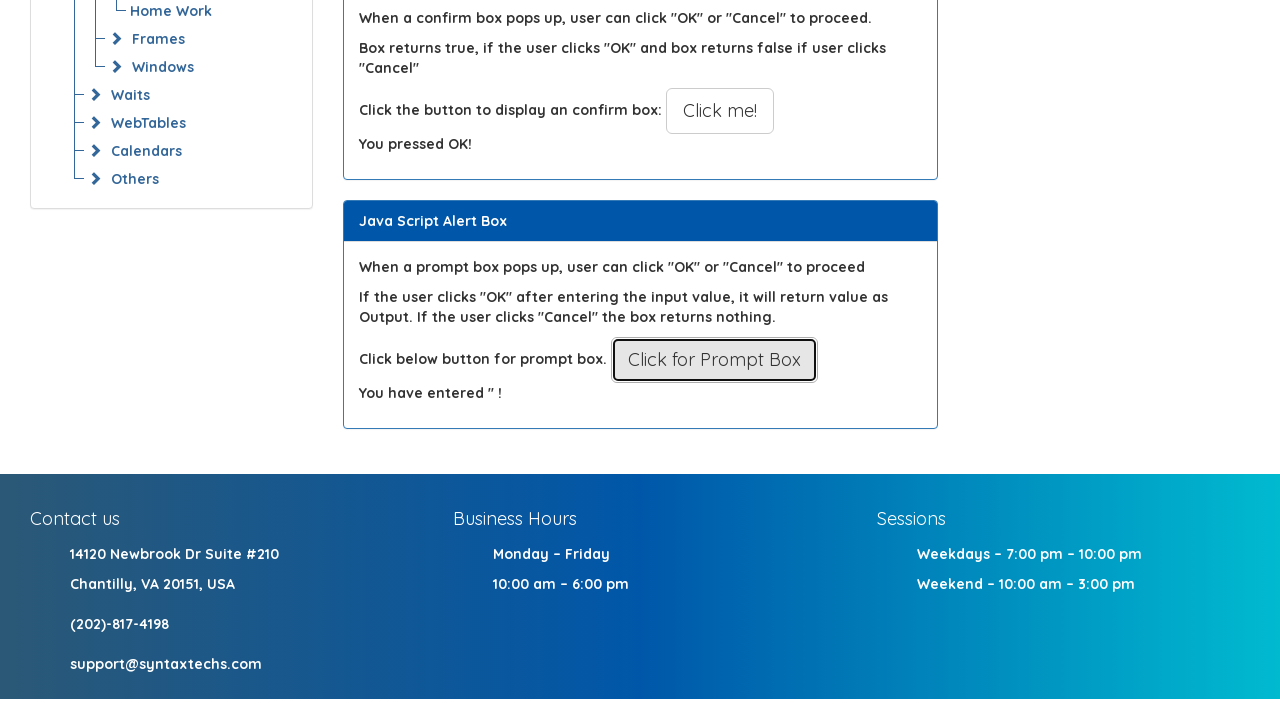

Set up dialog handler to accept prompt box with text 'HW done!'
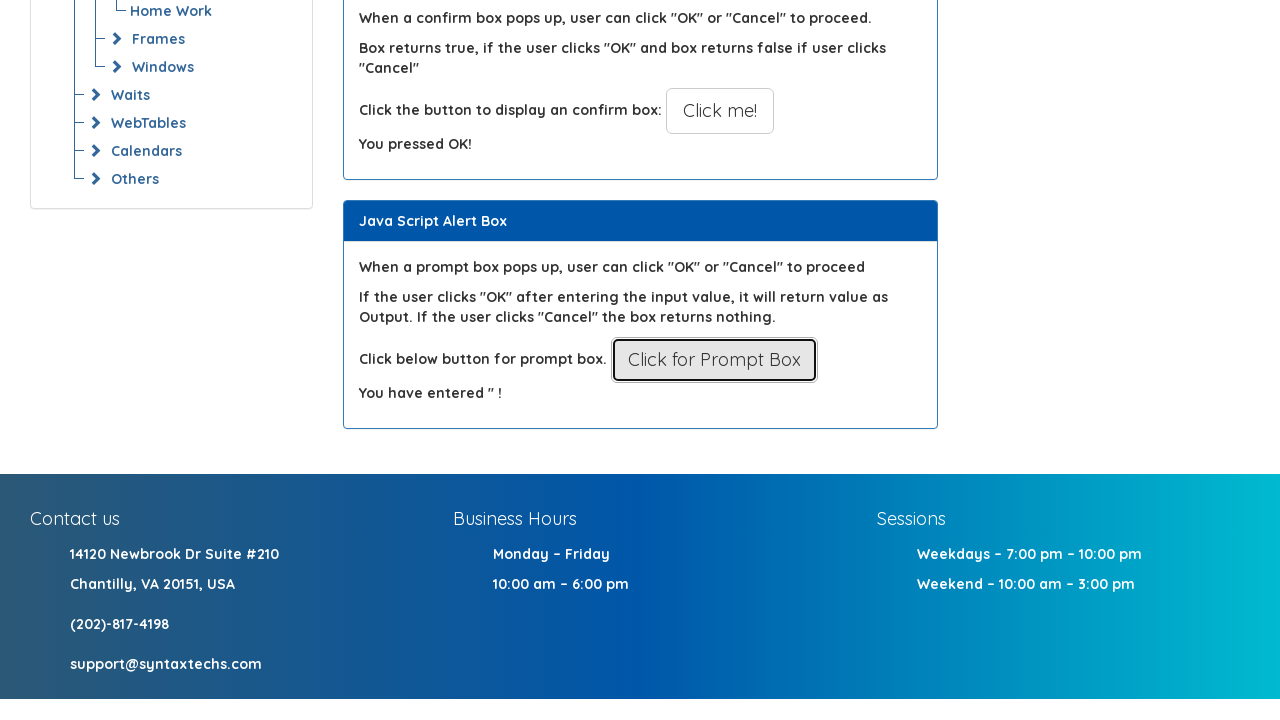

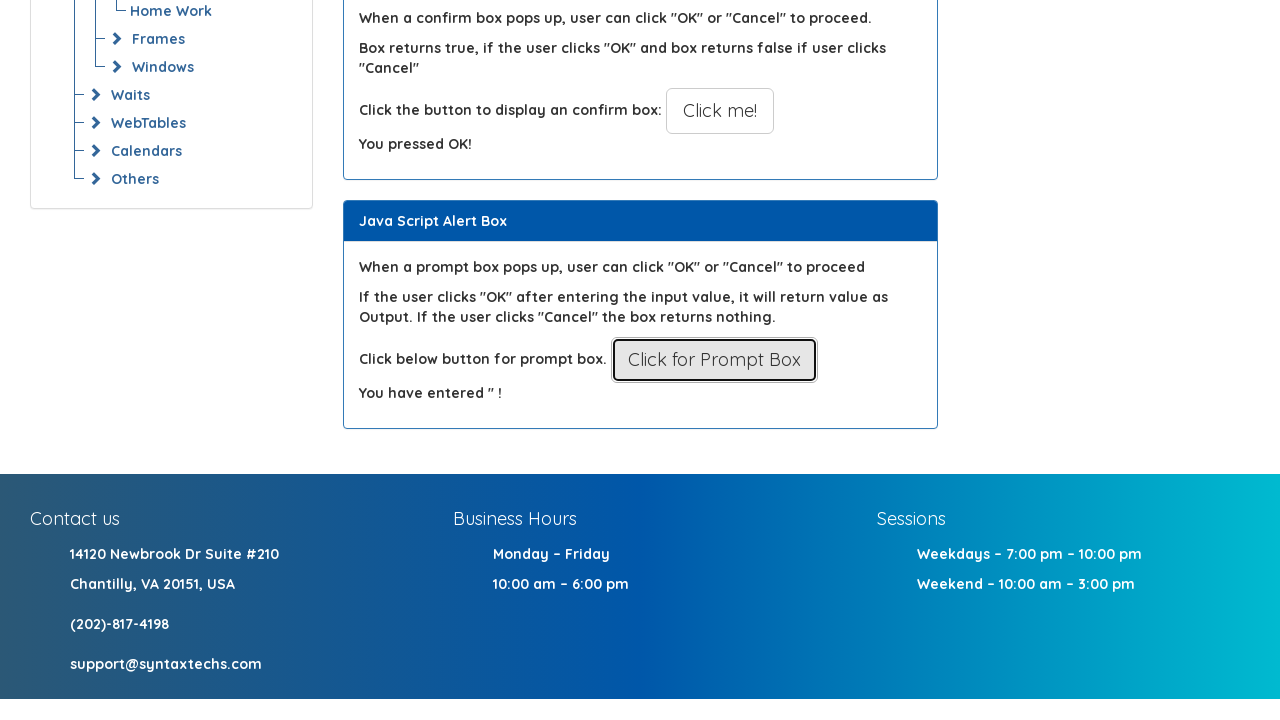